Tests browser window handling by opening a new tab, switching to it, closing it, and returning to the parent window

Starting URL: https://www.tutorialspoint.com/selenium/practice/browser-windows.php

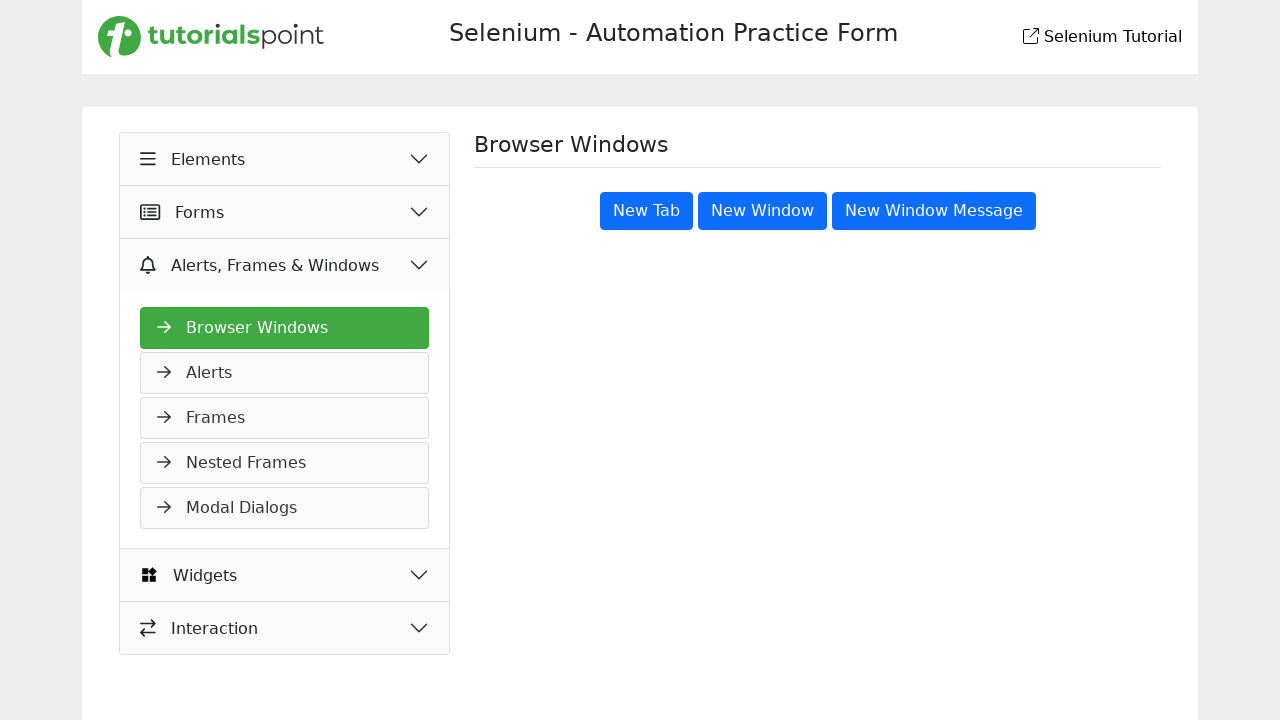

Clicked 'New Tab' button to open a new tab at (646, 211) on xpath=//button[@title='New Tab']
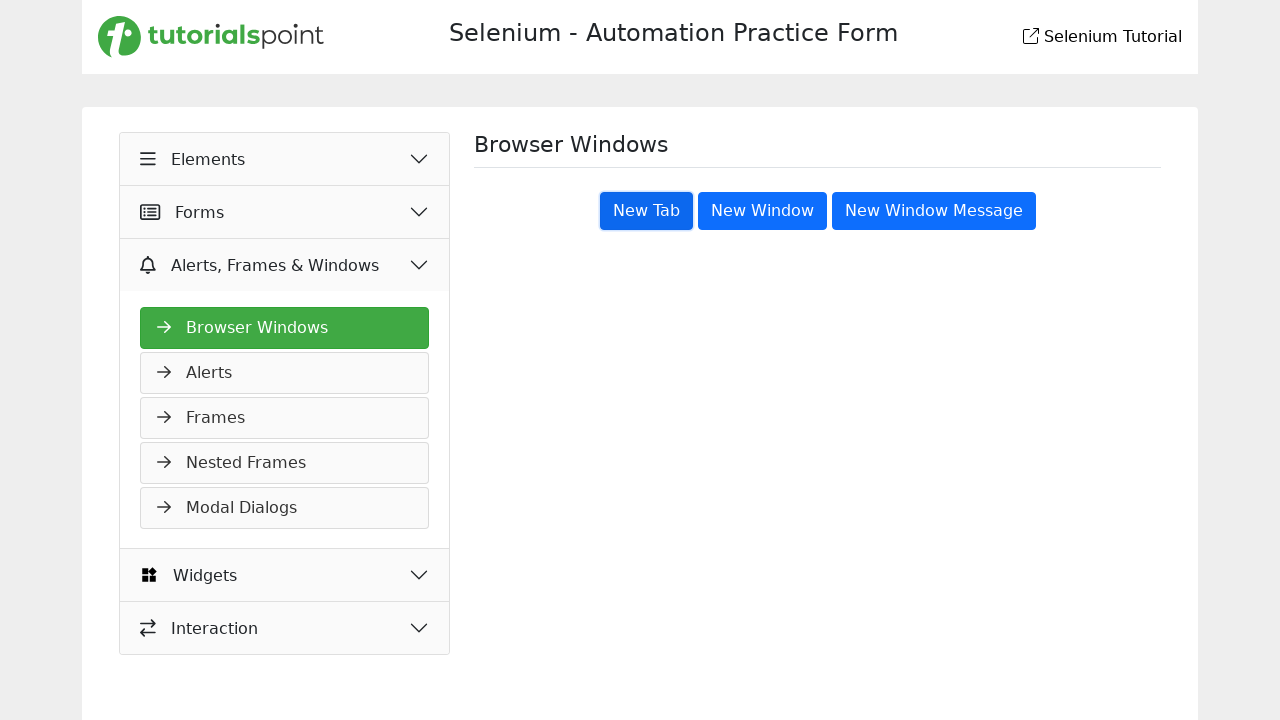

Retrieved all open pages/tabs from context
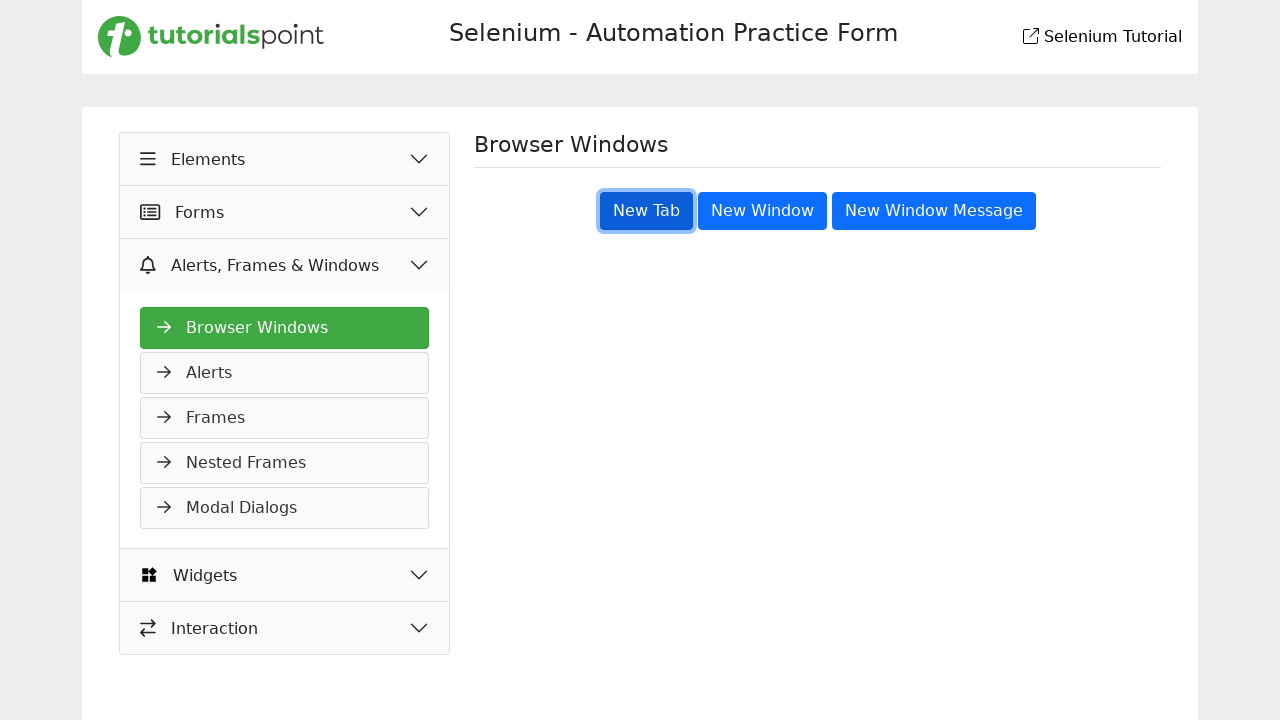

Identified newly opened tab as the last page in context
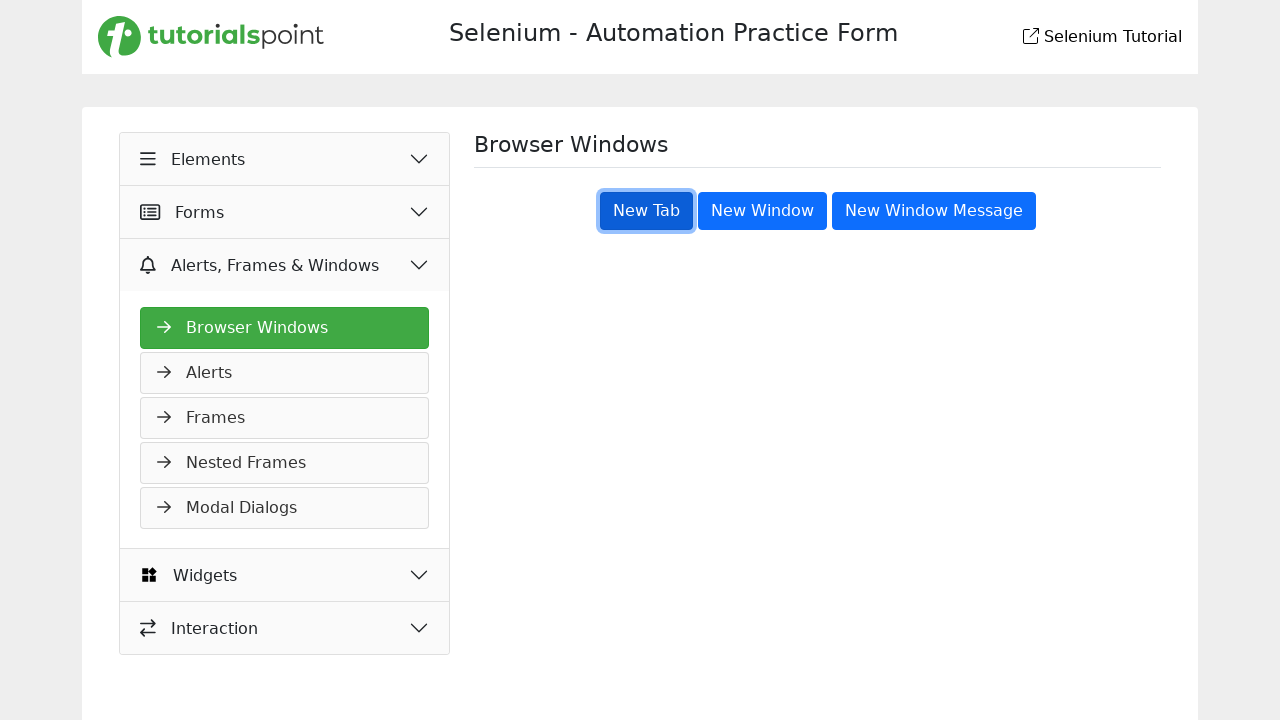

Waited for the new tab to fully load
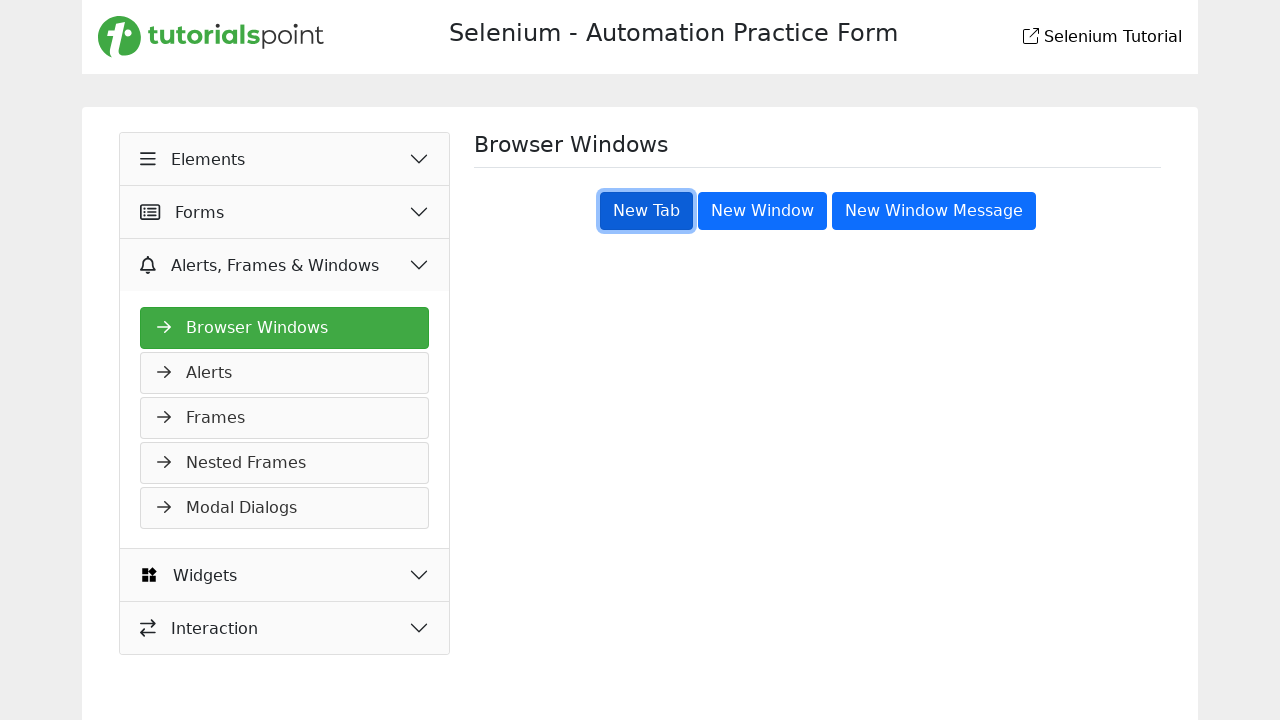

Closed the newly opened tab
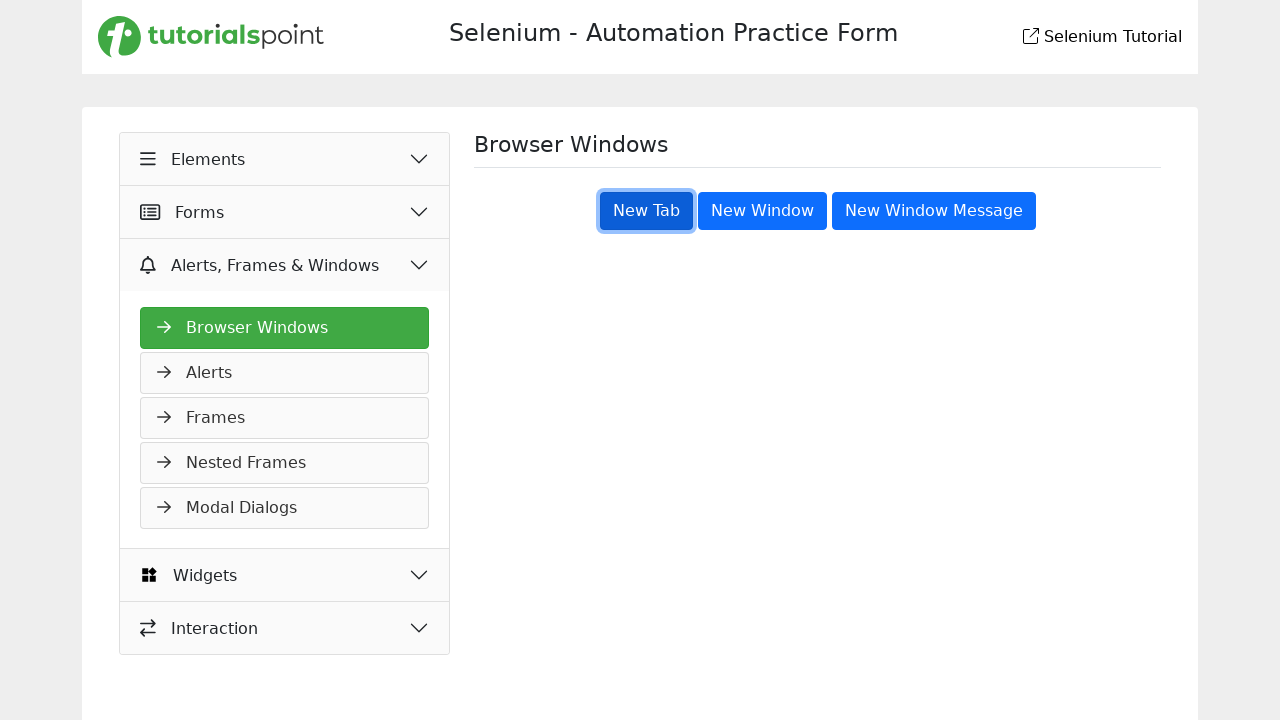

Focus returned to original parent window after closing new tab
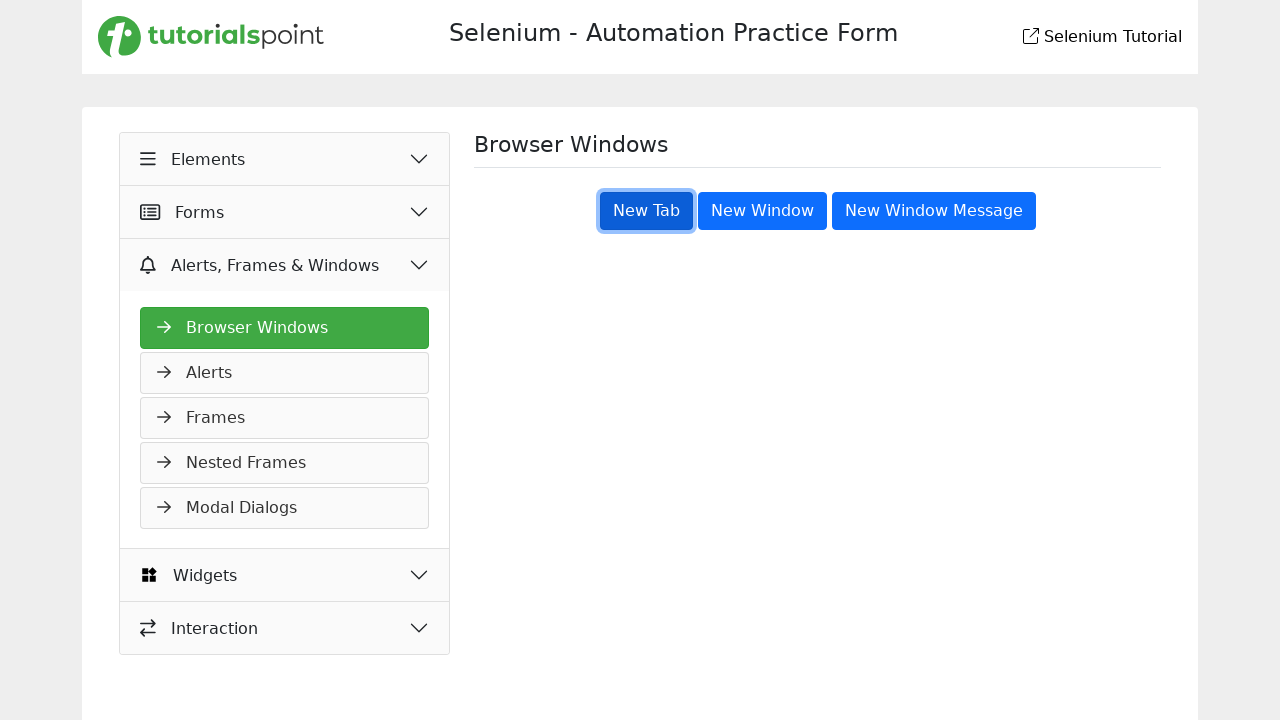

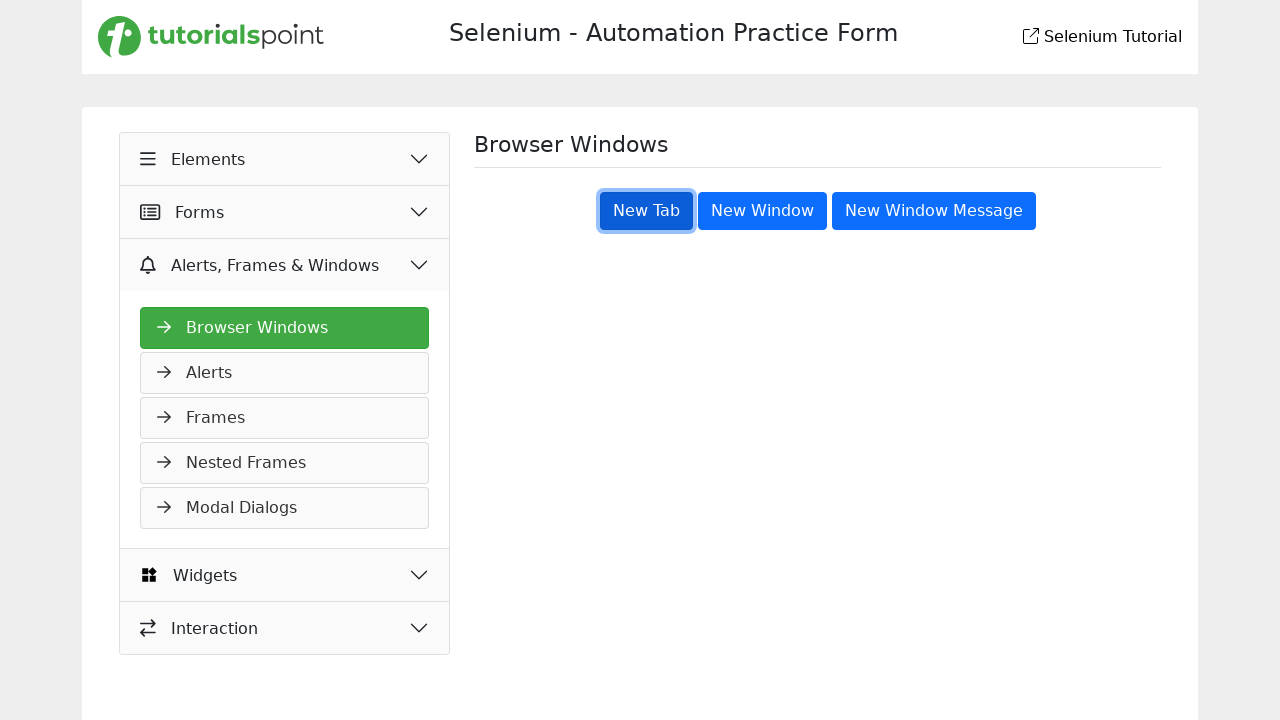